Tests the add to cart functionality on a demo e-commerce site by adding a Samsung Galaxy S6 and Sony Vaio i5 to the cart, verifying alert confirmations, and then navigating to the cart page.

Starting URL: https://www.demoblaze.com/index.html

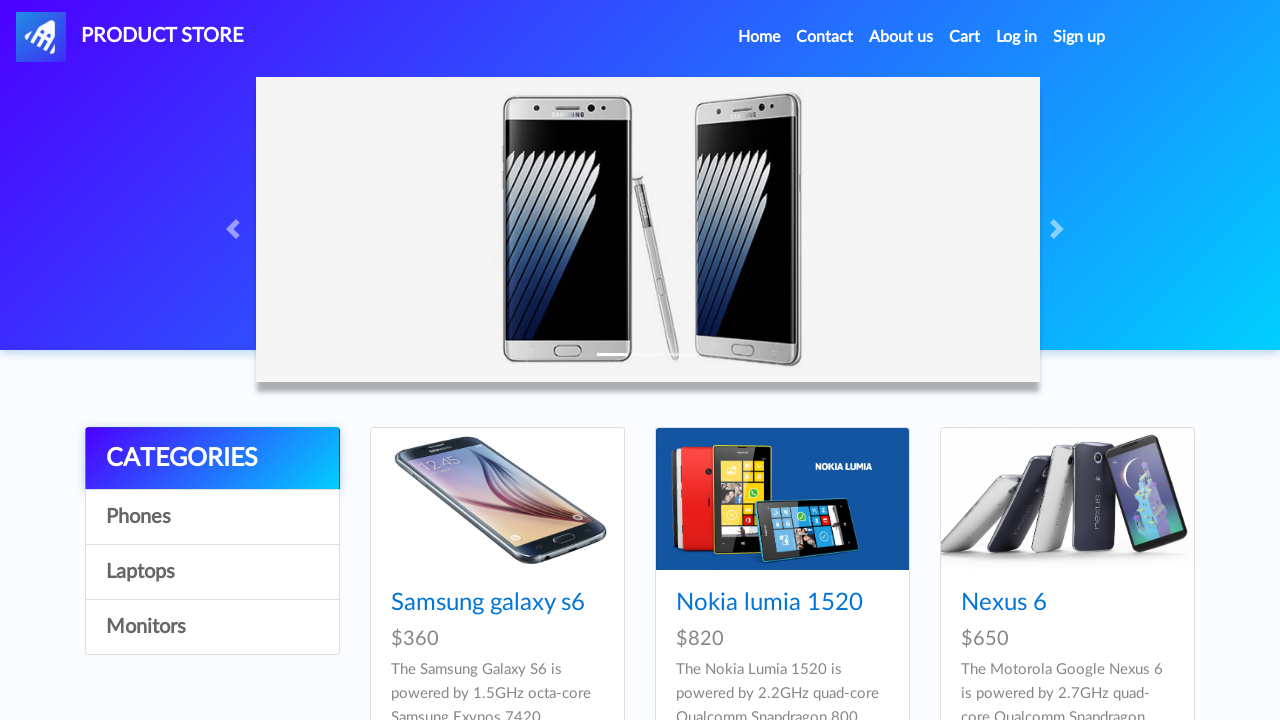

Clicked on Samsung Galaxy S6 product at (488, 603) on text=Samsung galaxy s6
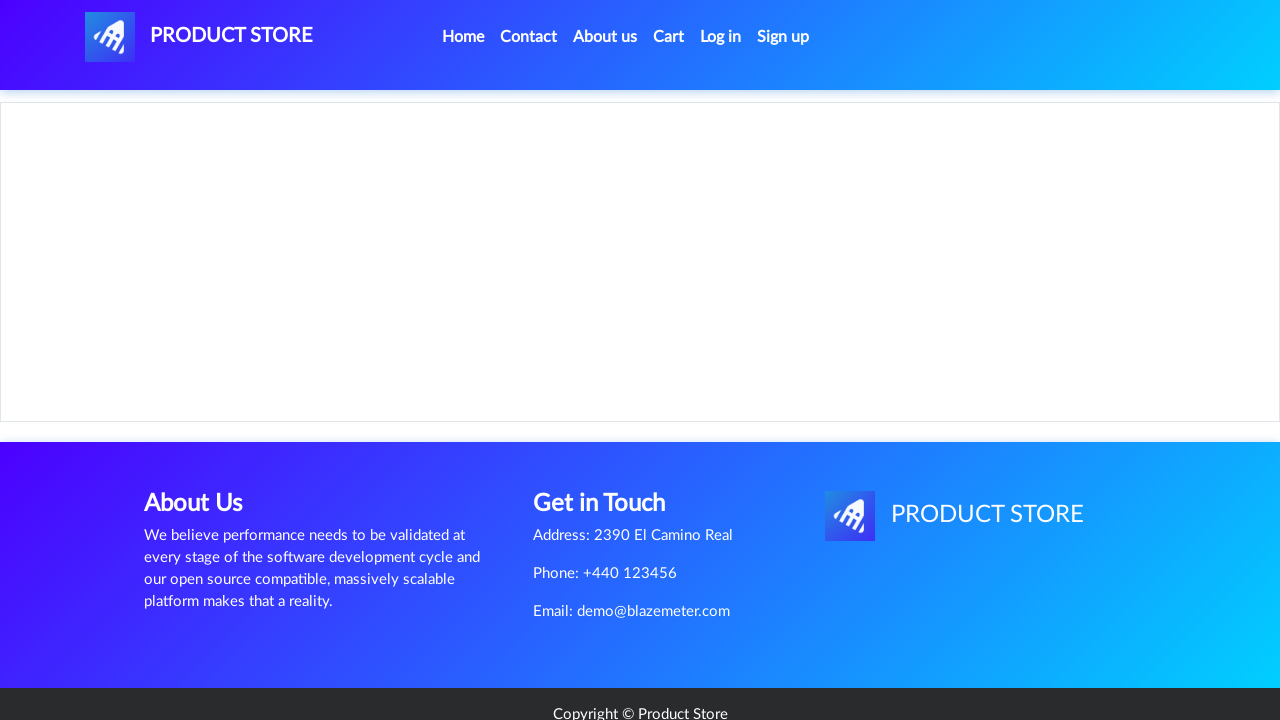

Clicked Add to cart button for Samsung Galaxy S6 at (610, 440) on text=Add to cart
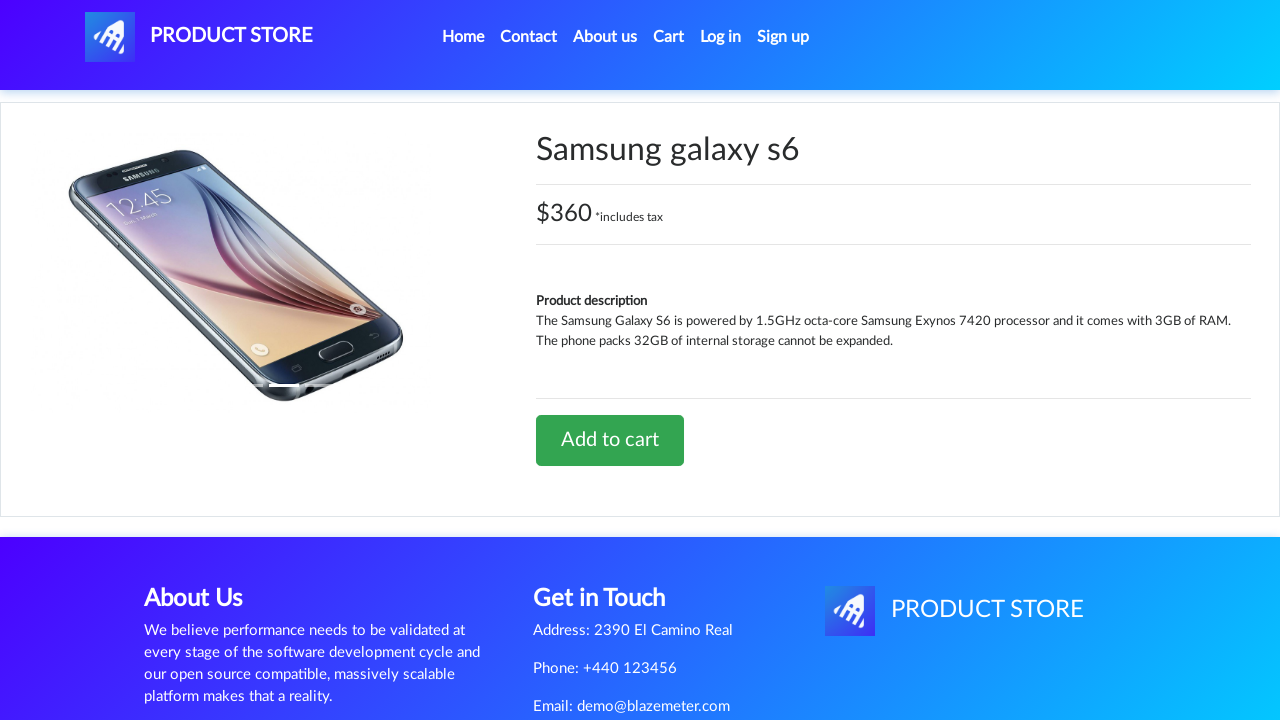

Set up dialog handler to accept alert
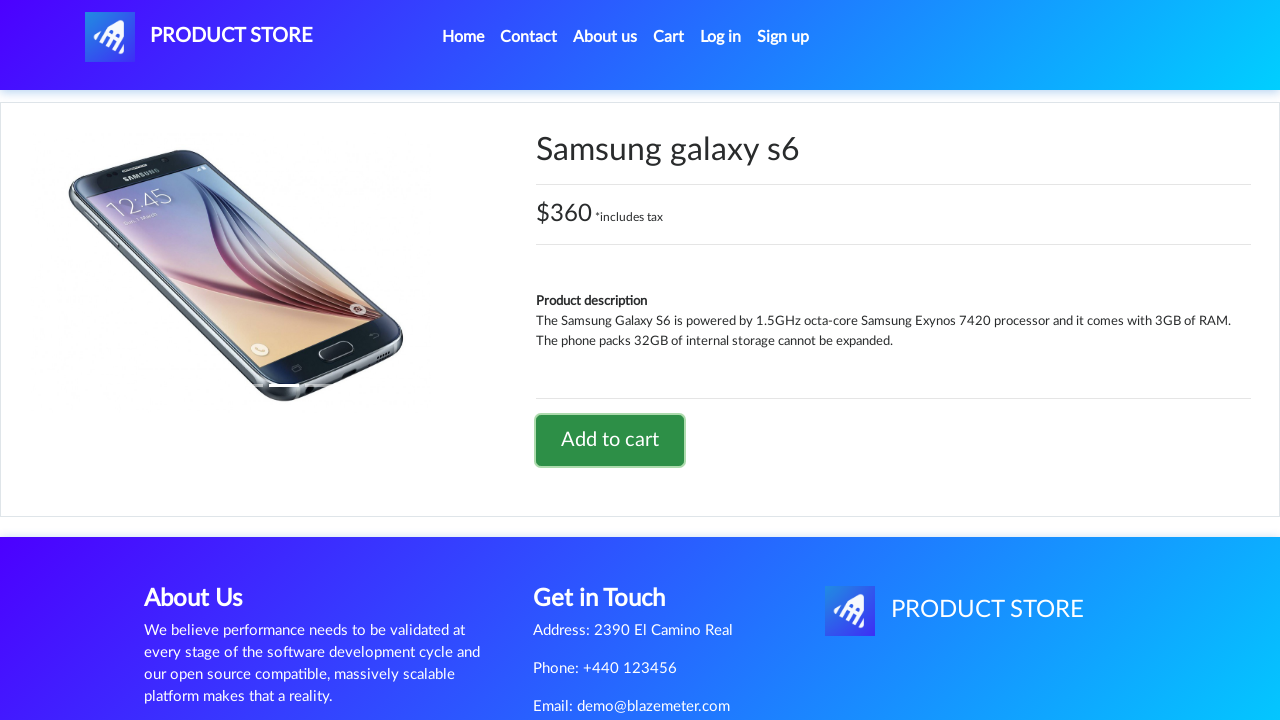

Waited for alert confirmation
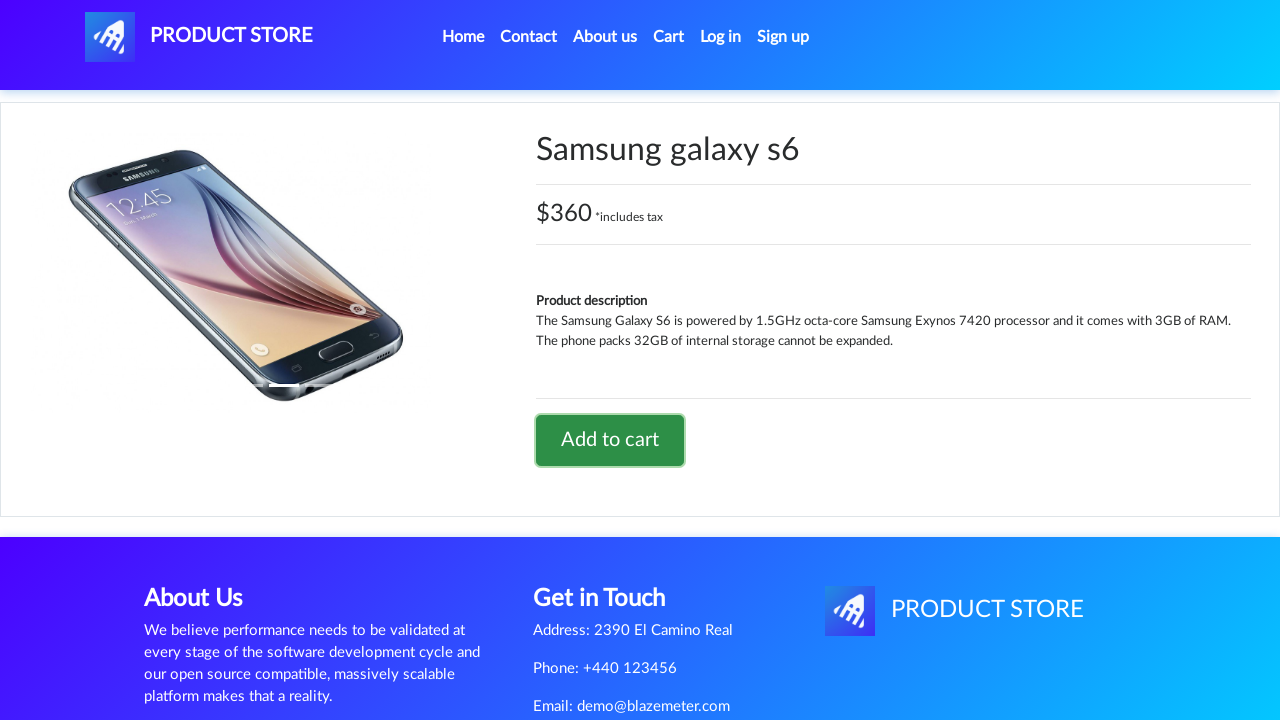

Clicked Home link to navigate back at (463, 37) on .active > .nav-link
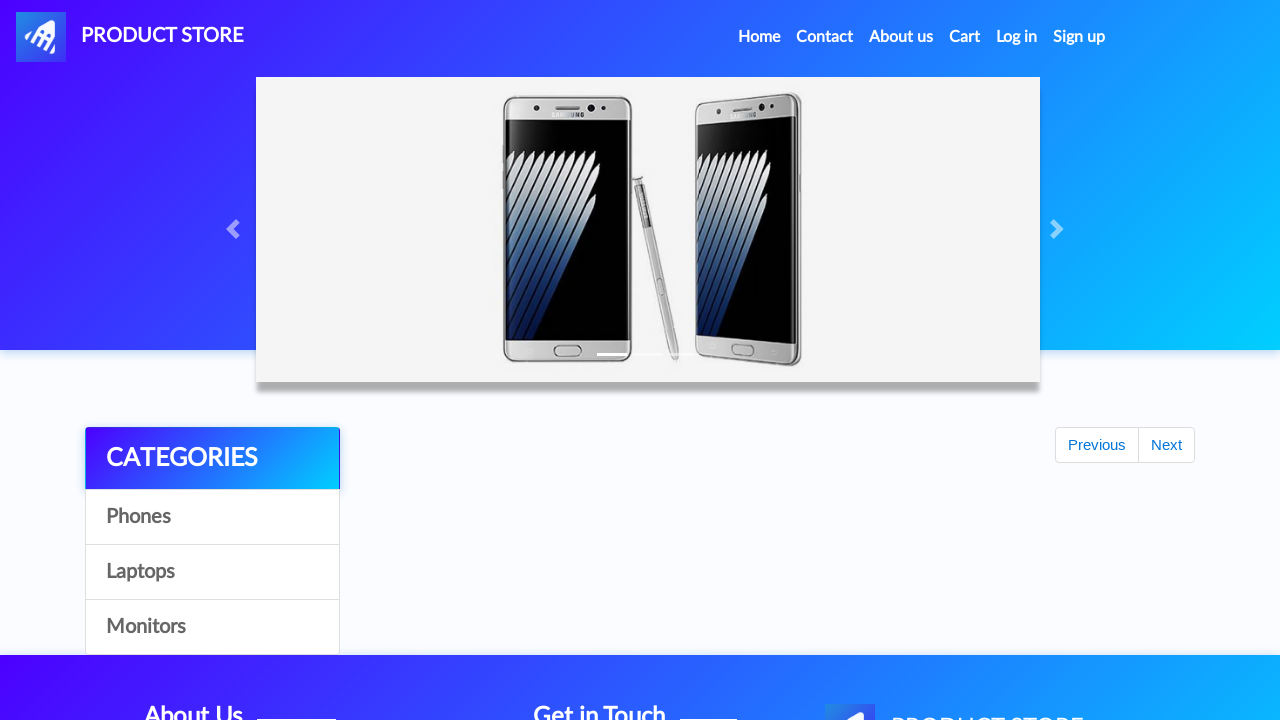

Clicked on Sony Vaio i5 product at (739, 361) on text=Sony vaio i5
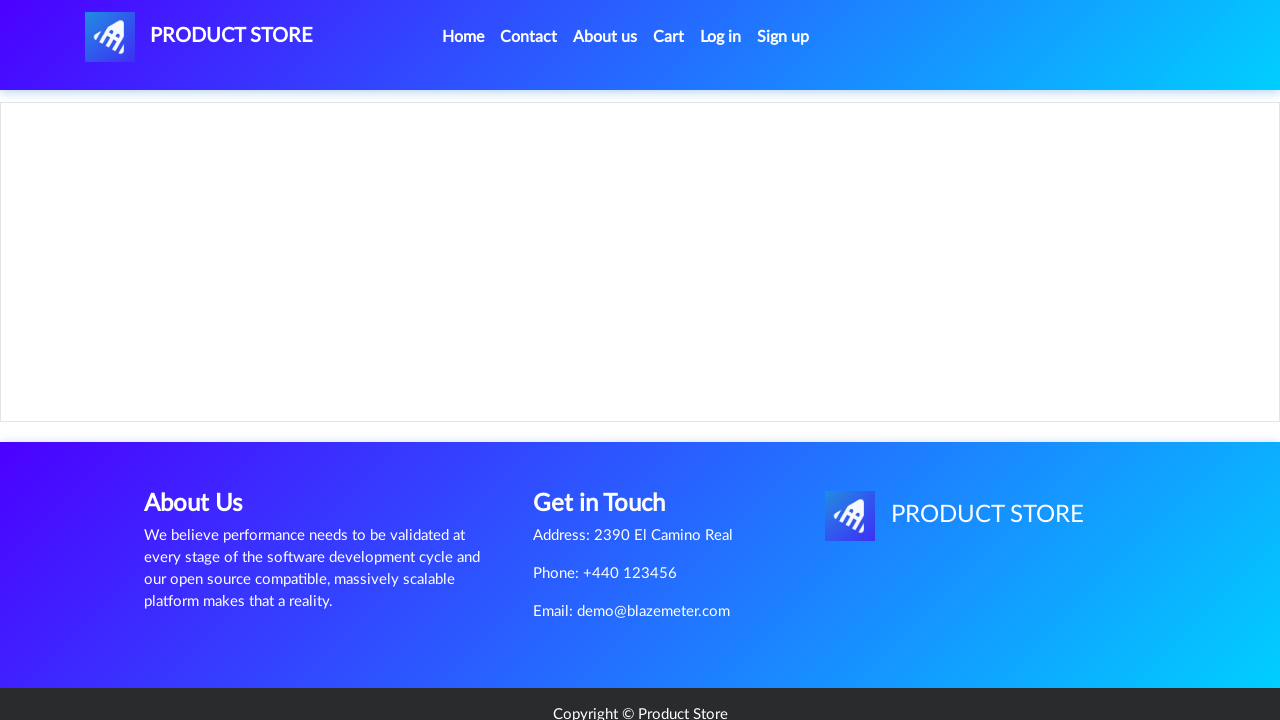

Clicked Add to cart button for Sony Vaio i5 at (610, 440) on text=Add to cart
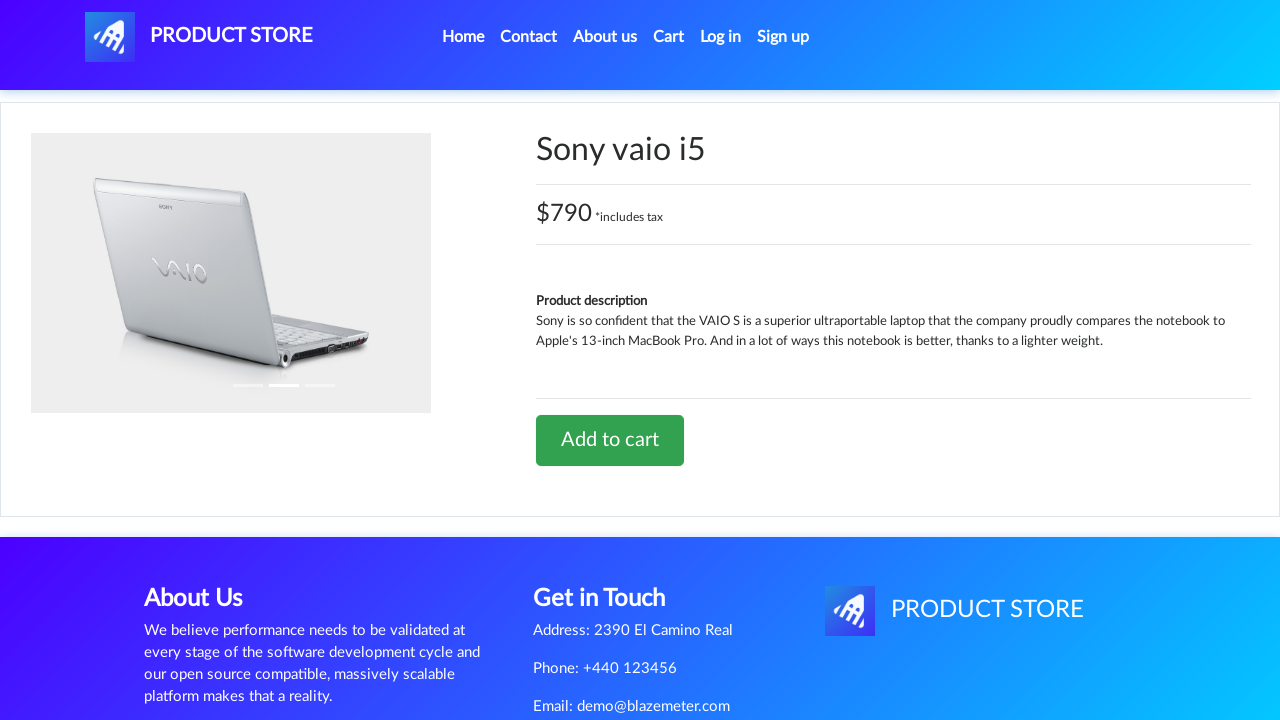

Waited for alert confirmation
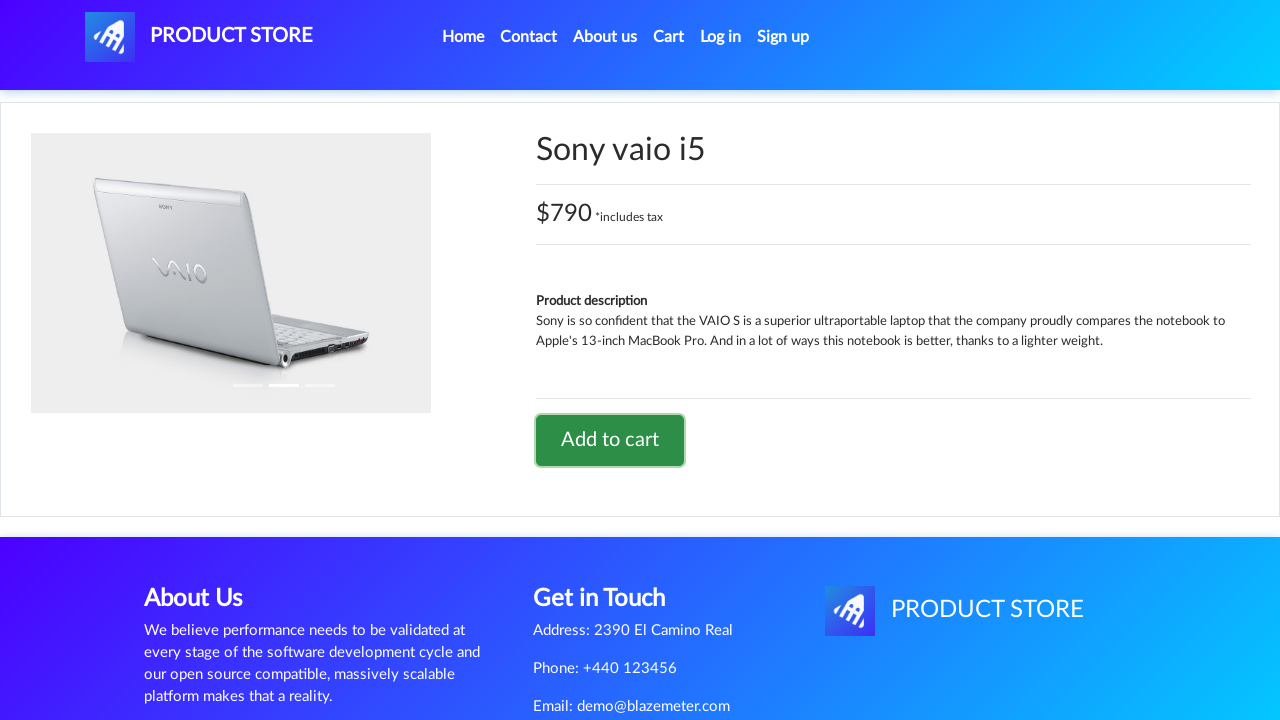

Clicked on Cart link at (669, 37) on #cartur
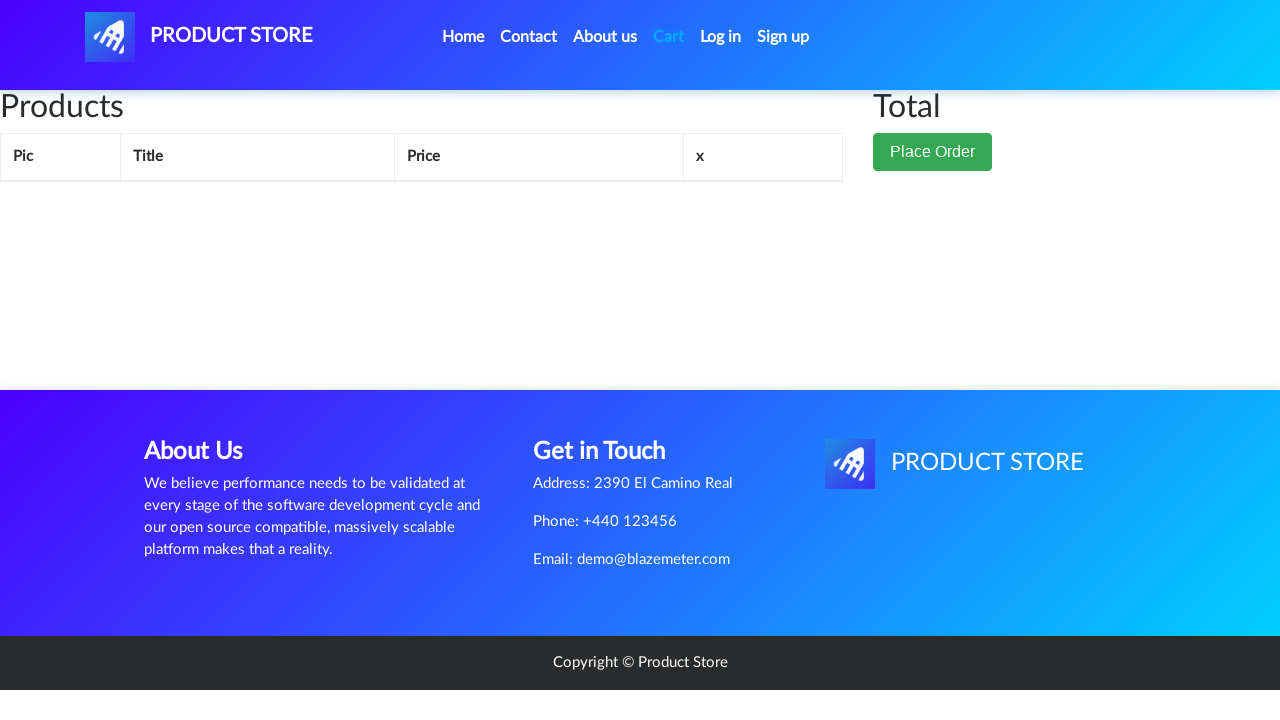

Cart page loaded with products displayed
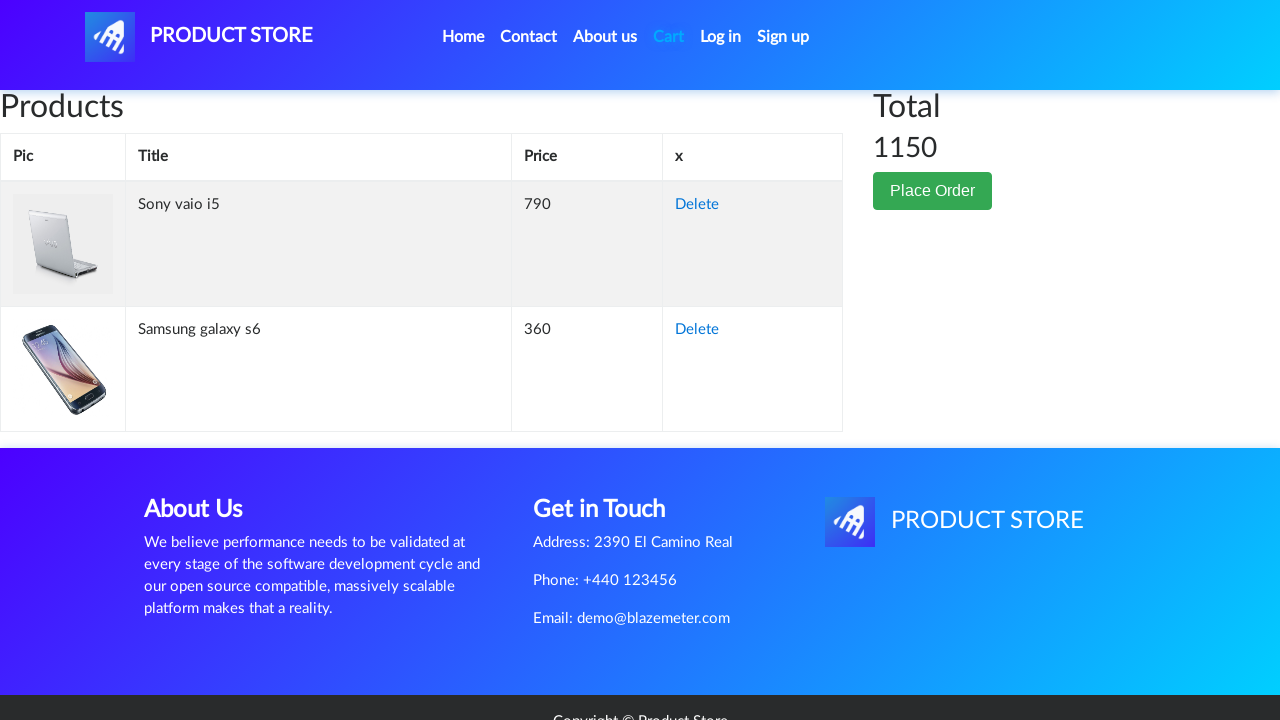

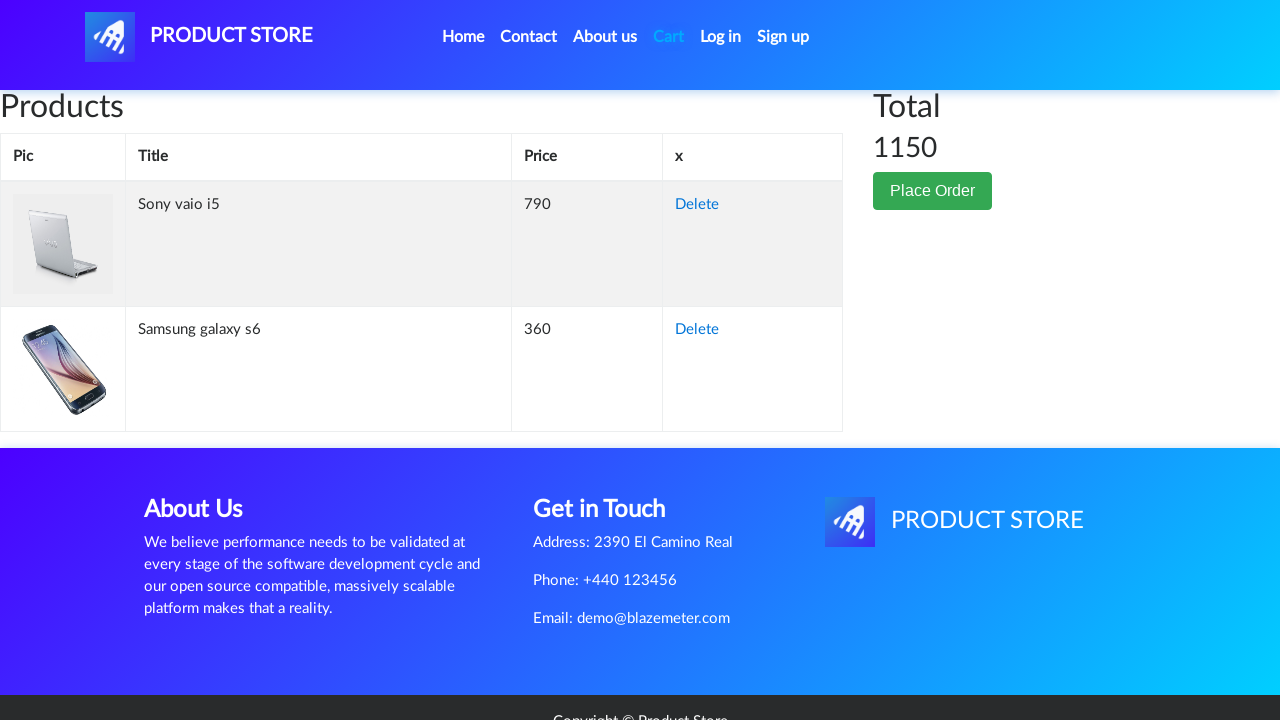